Tests JavaScript confirm box by clicking a button to trigger a confirm dialog, accepting it, and verifying the confirmation message.

Starting URL: https://www.lambdatest.com/selenium-playground/javascript-alert-box-demo

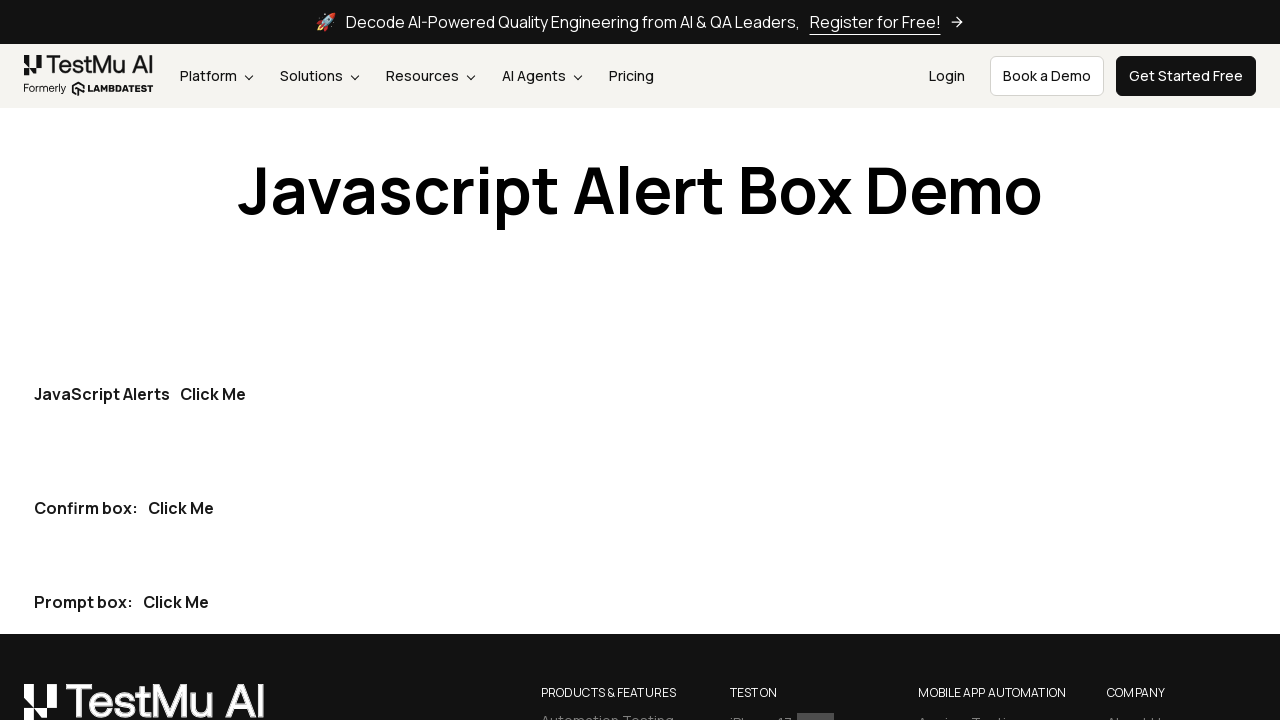

Set up dialog handler to accept confirm dialogs
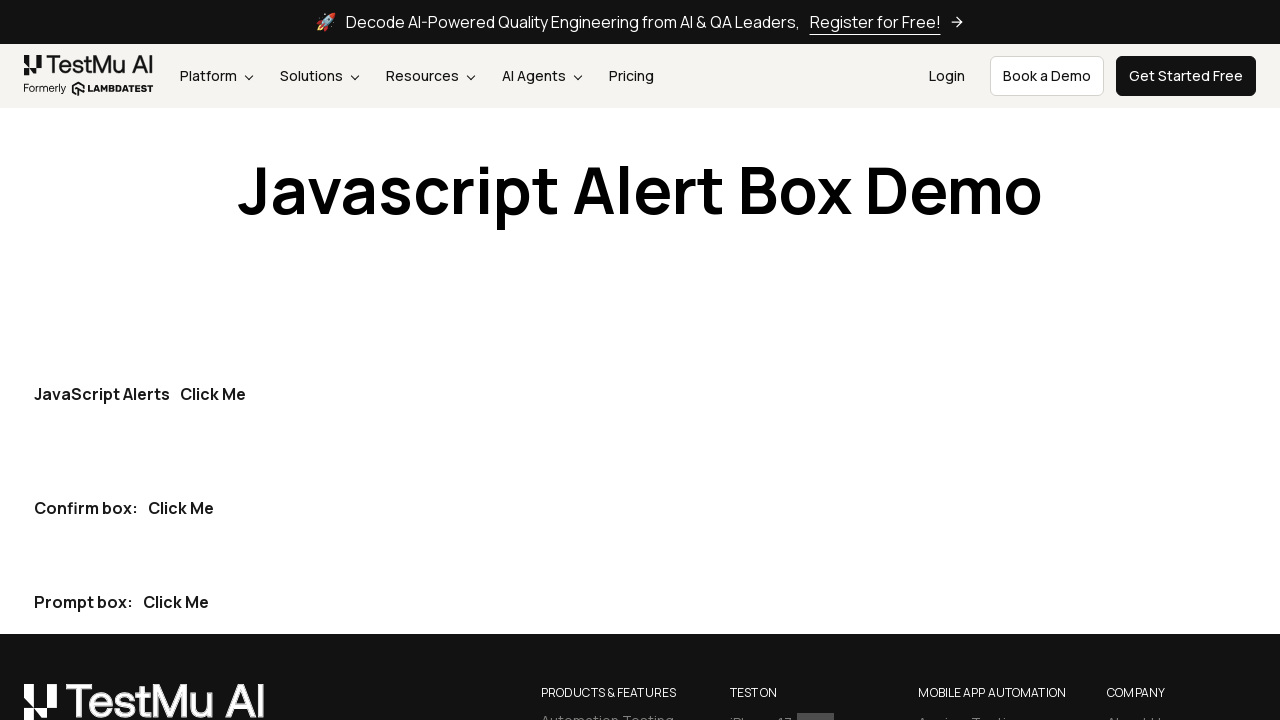

Clicked button to trigger JavaScript confirm dialog at (181, 508) on (//button[contains(@class,'btn btn-dark')])[2]
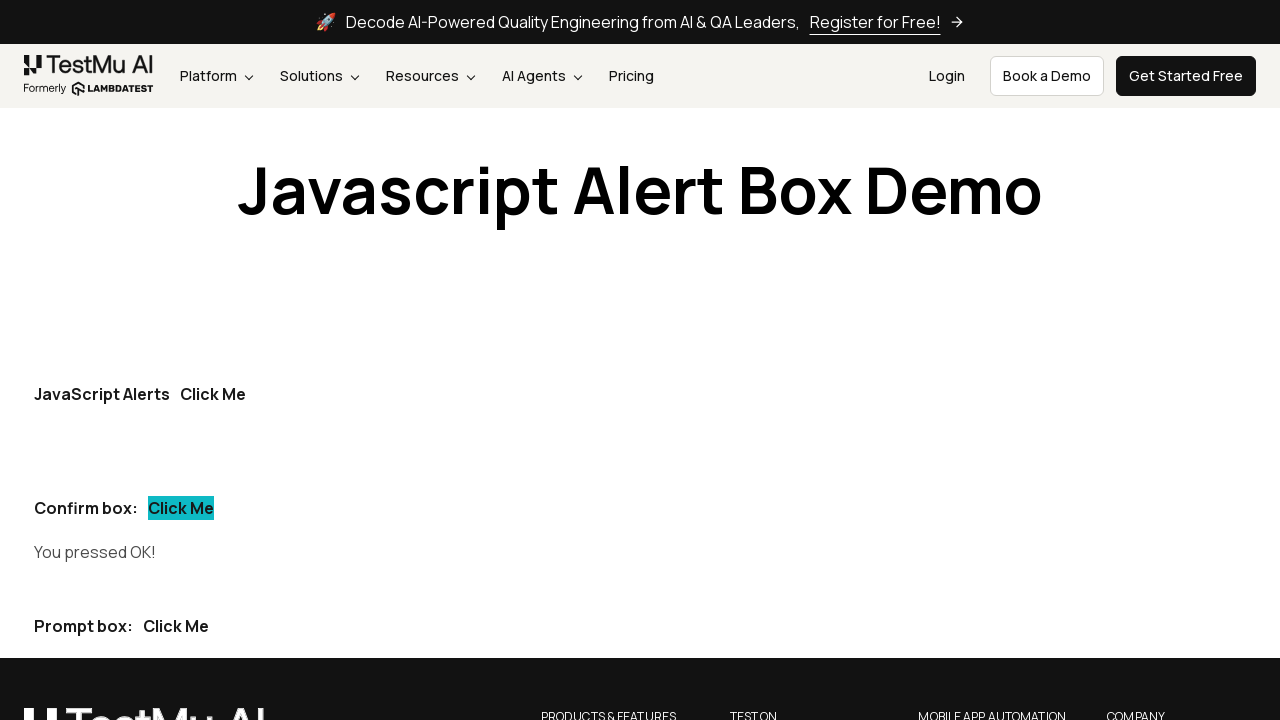

Confirmation message appeared after accepting the dialog
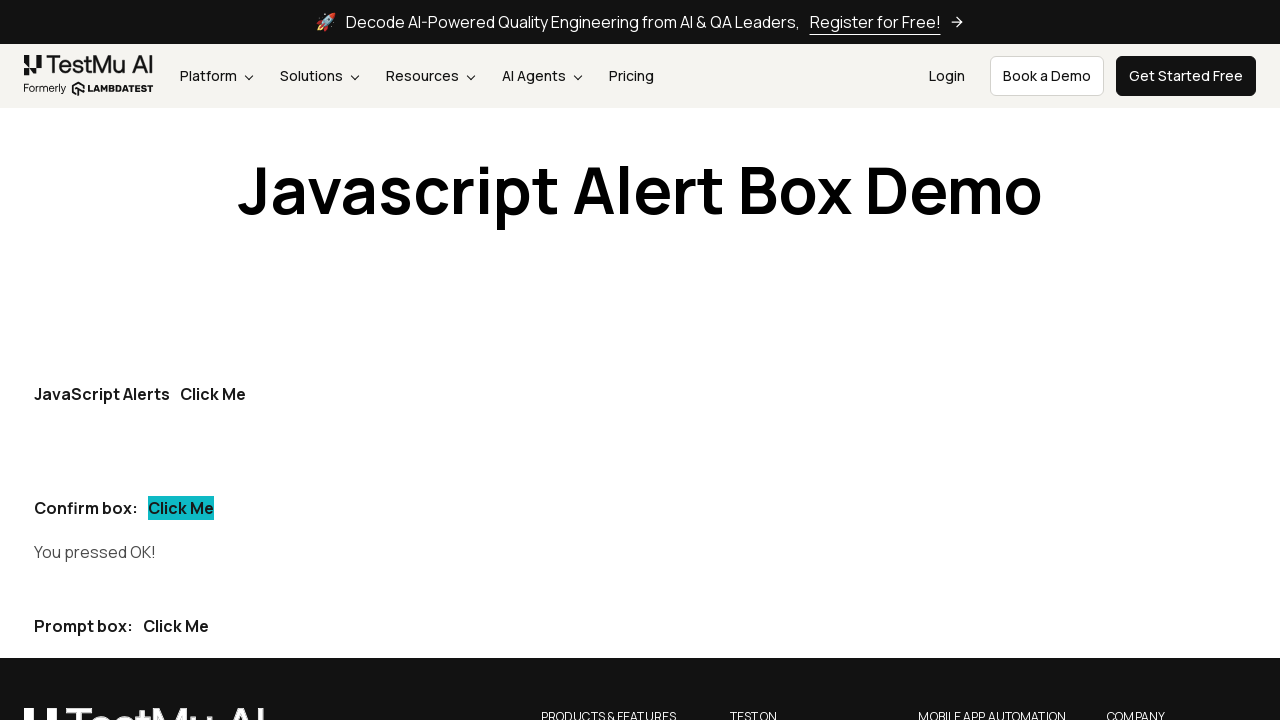

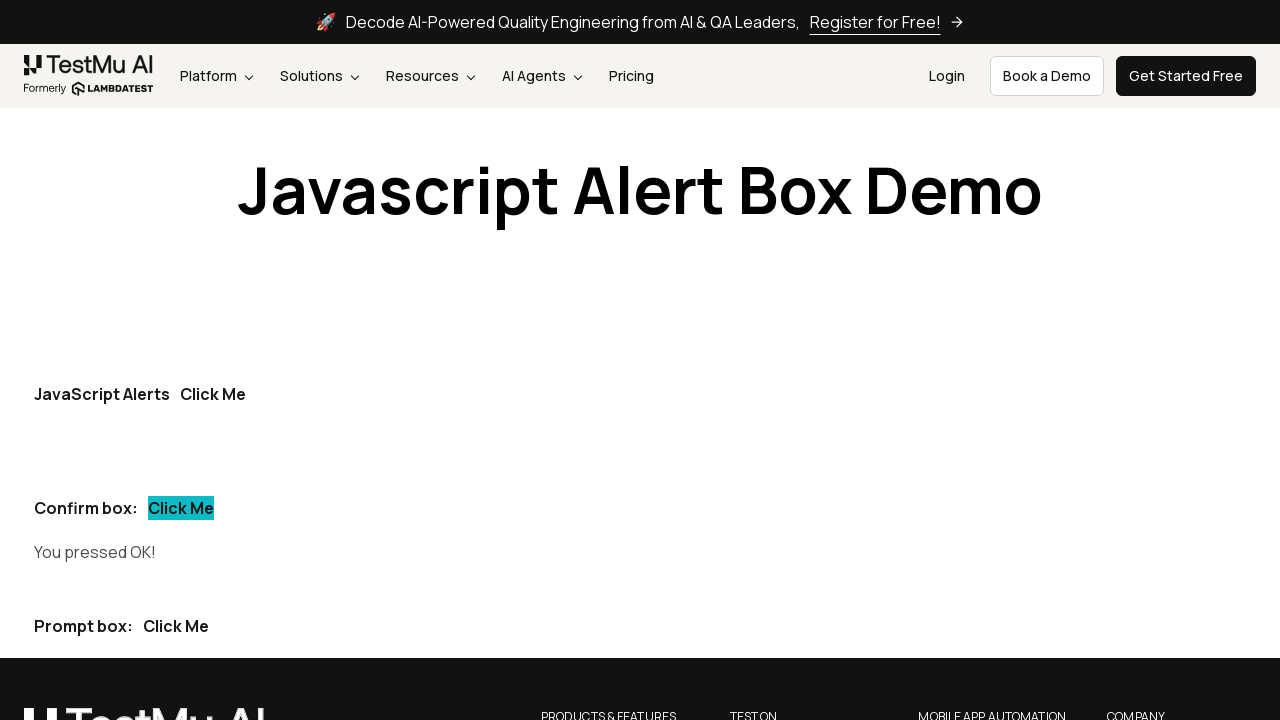